Navigates to Tesla's homepage and loads the page

Starting URL: https://www.tesla.com

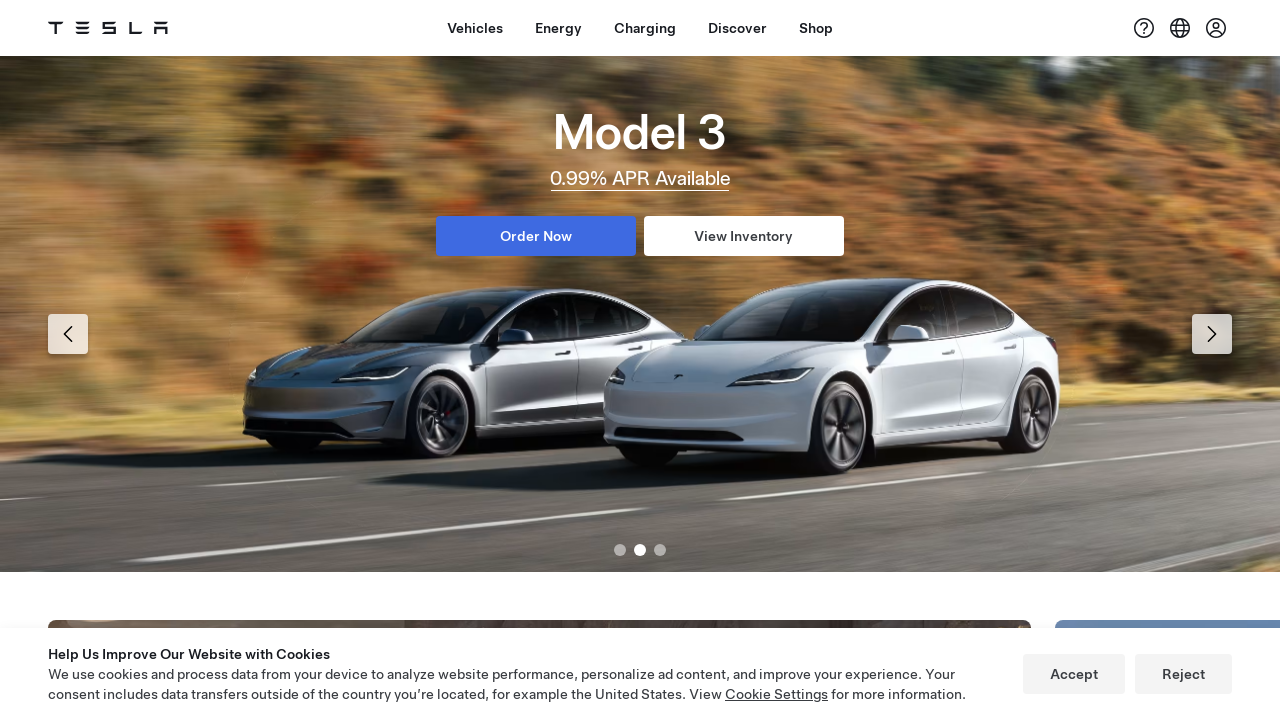

Tesla homepage DOM content loaded
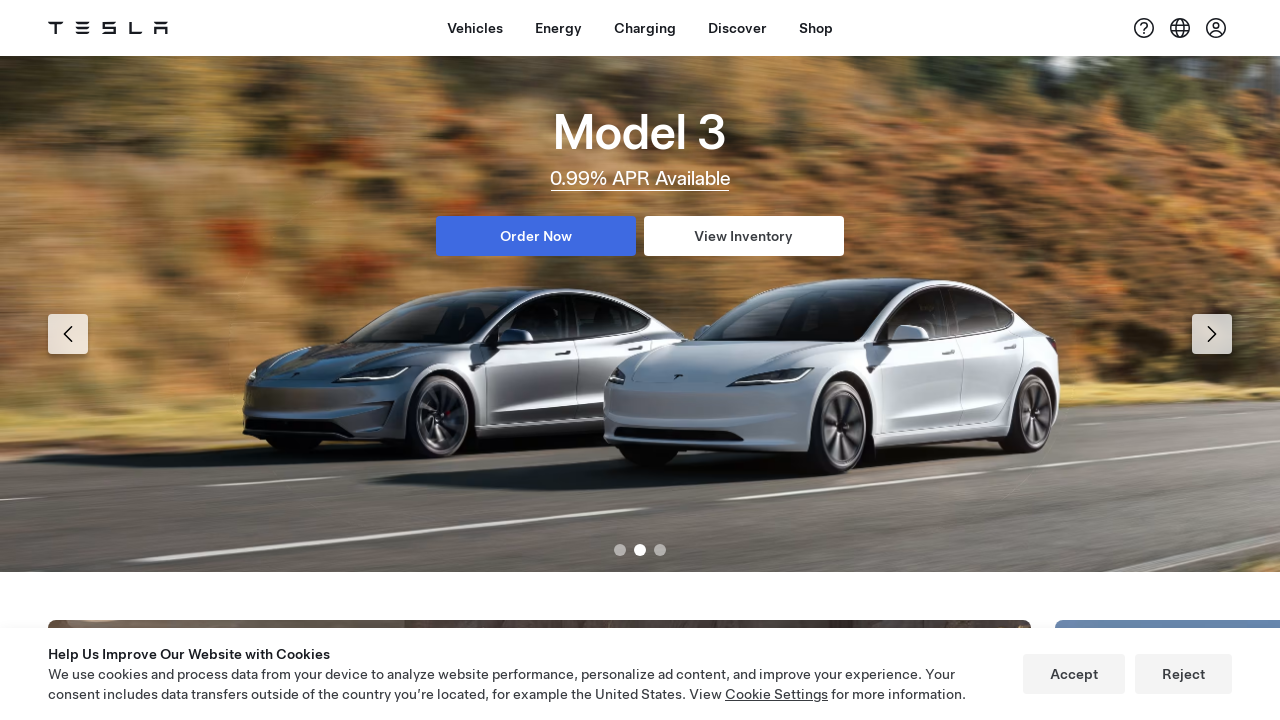

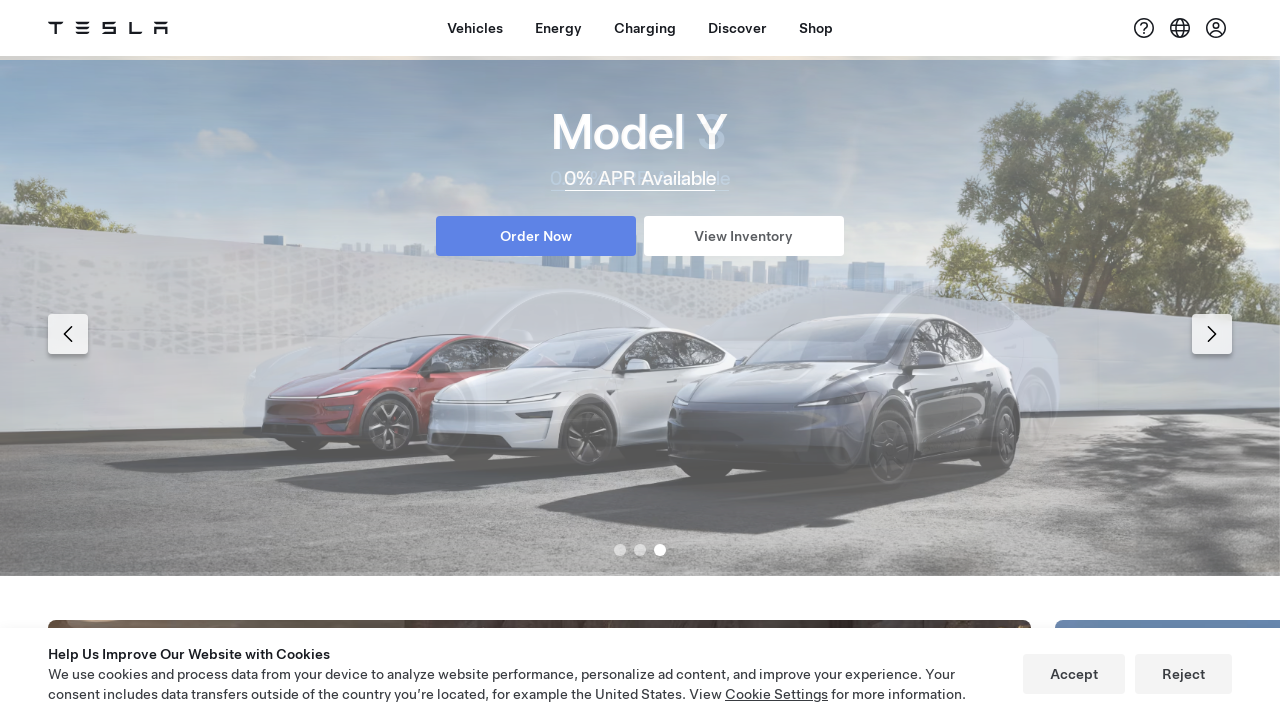